Tests a scrolling table by scrolling the page and the table container, then verifies that the sum of values in the 4th column matches the displayed total amount.

Starting URL: https://rahulshettyacademy.com/AutomationPractice/

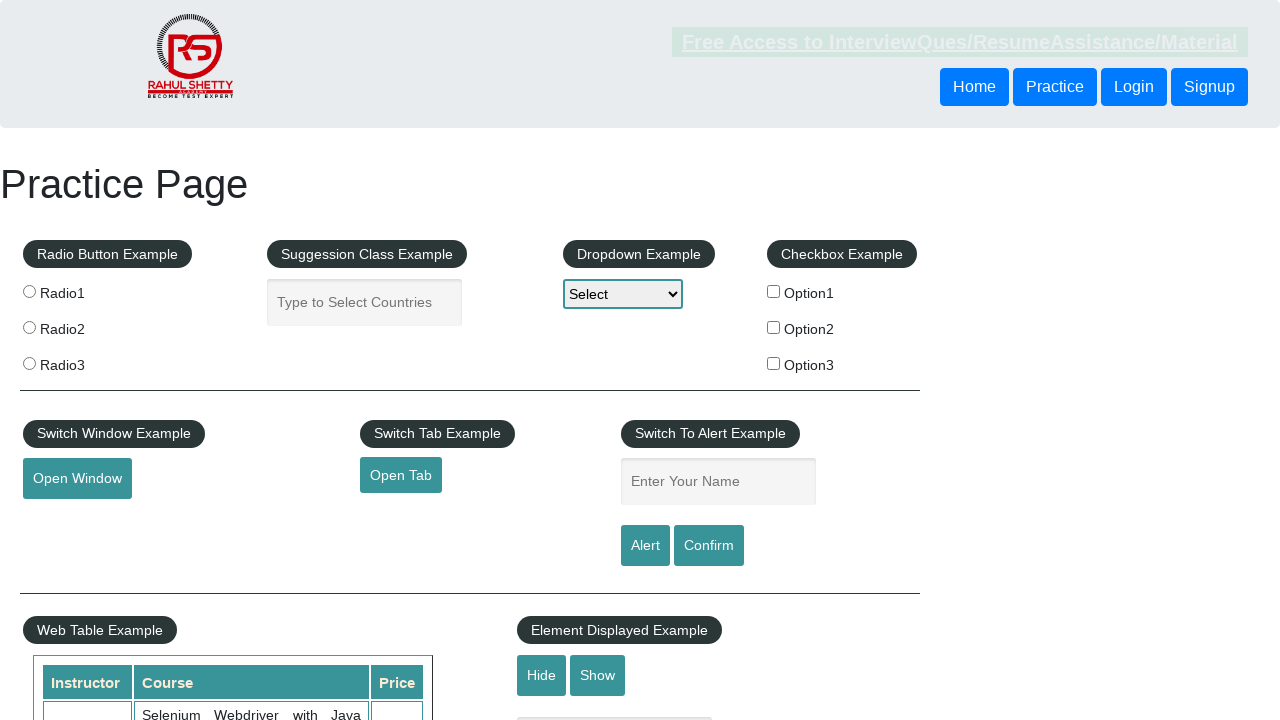

Scrolled page down by 500 pixels
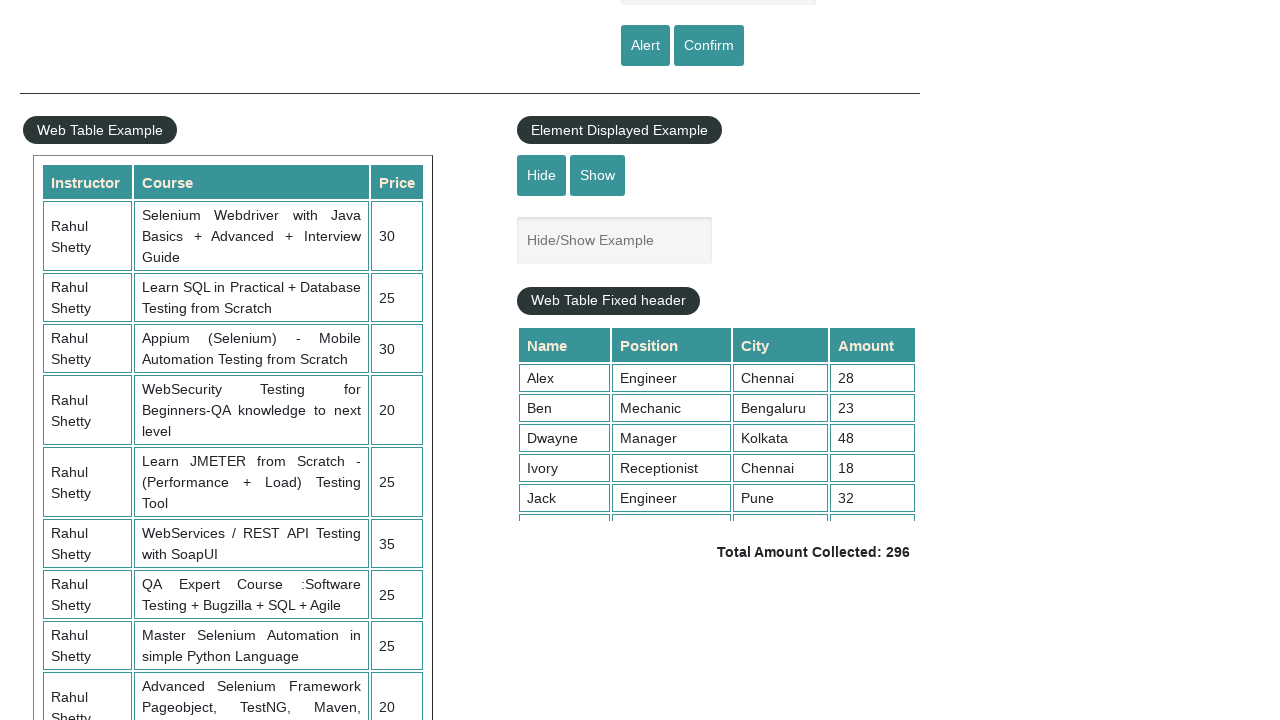

Table container (.tableFixHead) is now visible
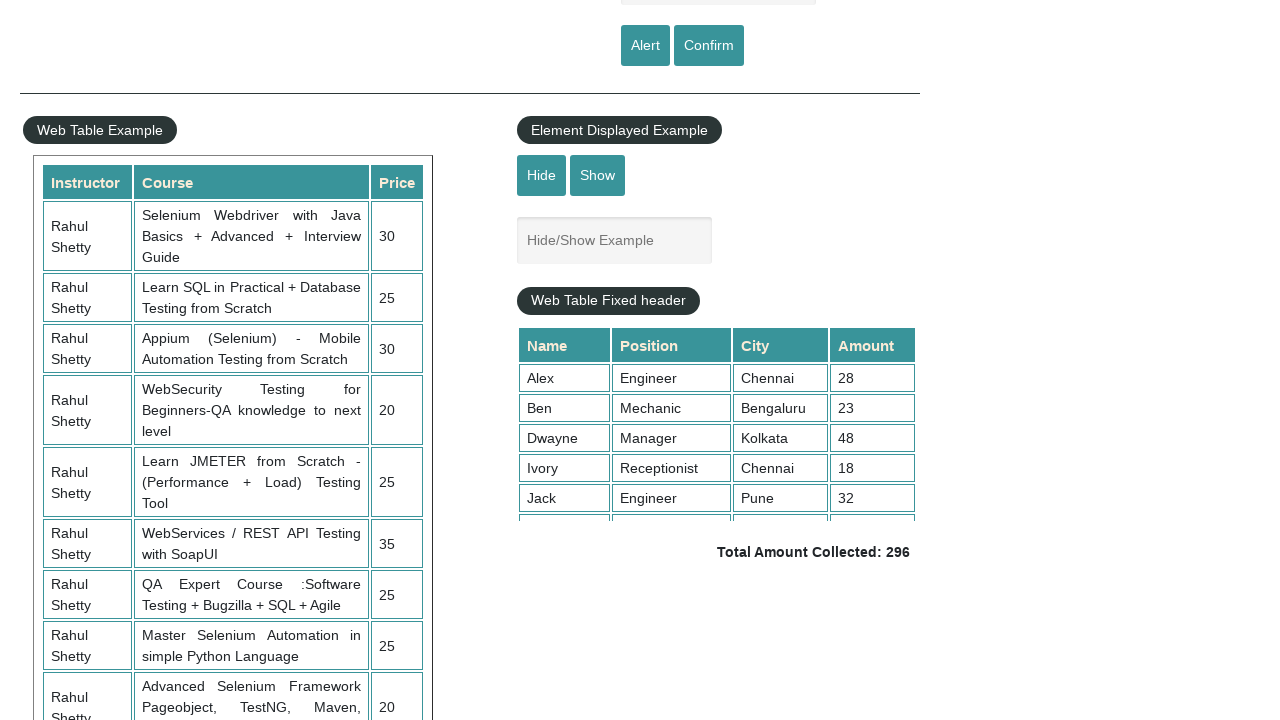

Scrolled table container to position 5000 to load all rows
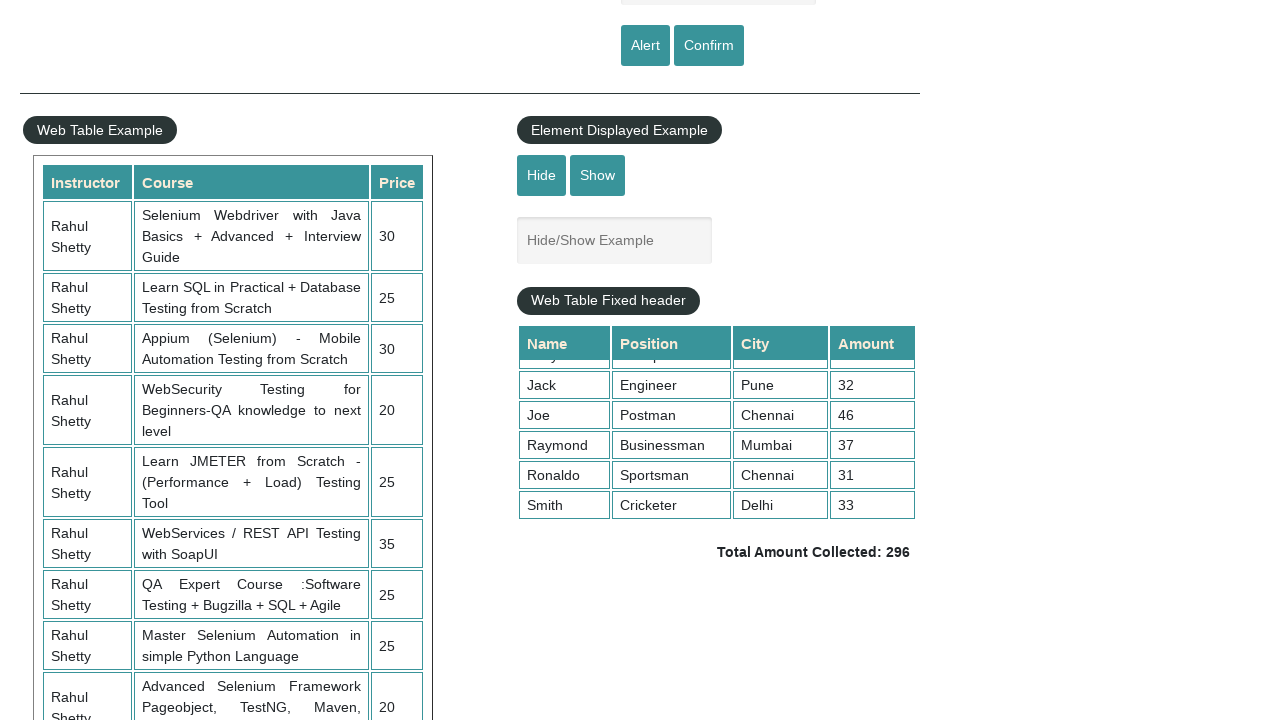

Waited 1000ms for table content to load
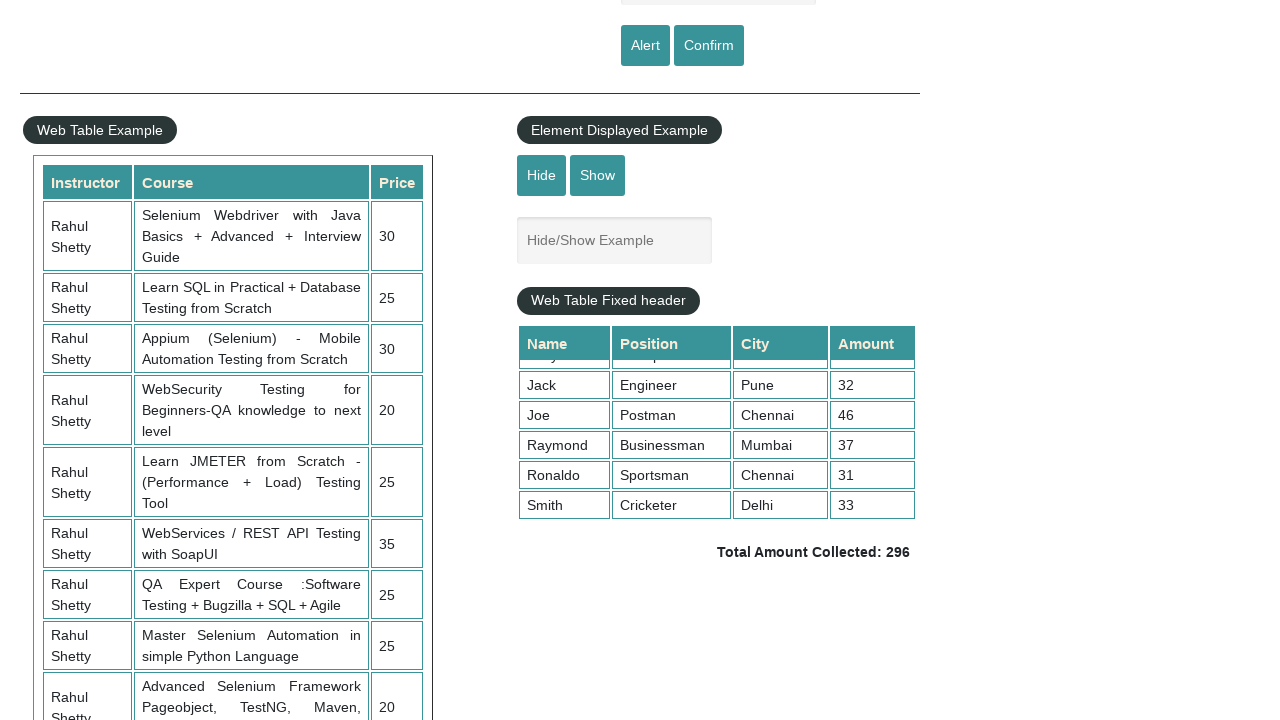

Retrieved all values from 4th column - found 9 elements
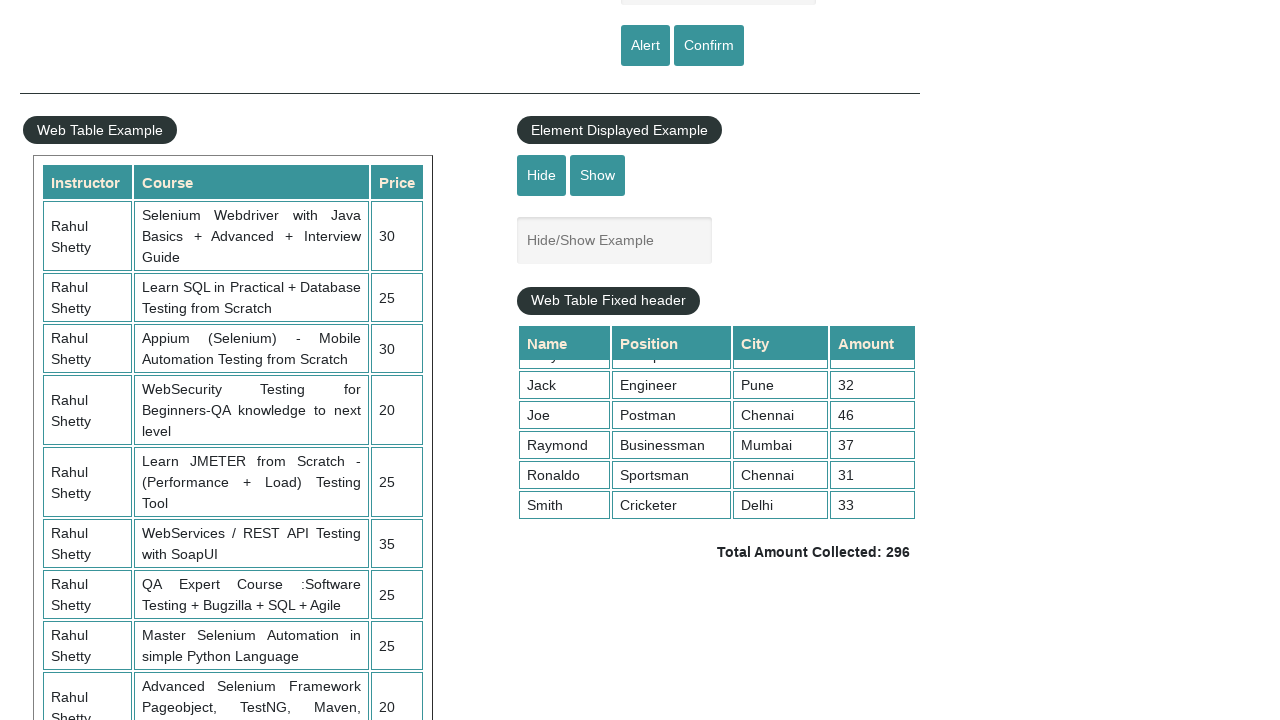

Calculated sum of 4th column values: 296
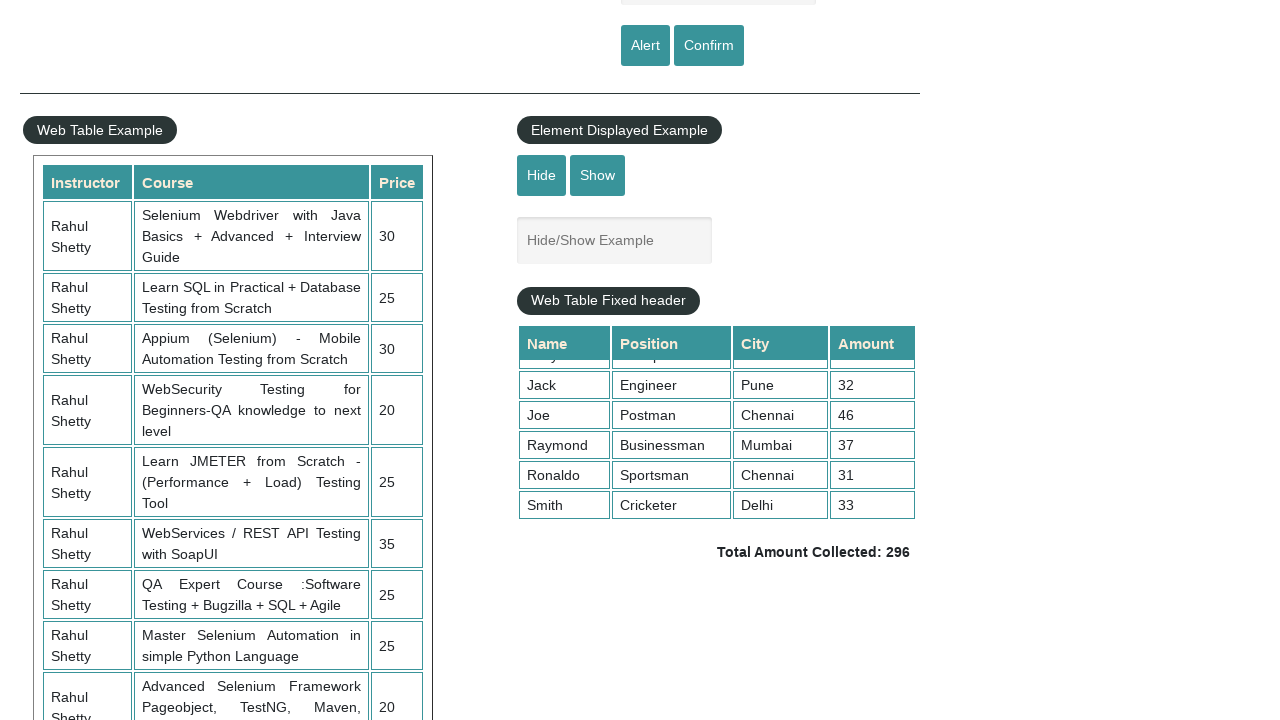

Retrieved displayed total amount text:  Total Amount Collected: 296 
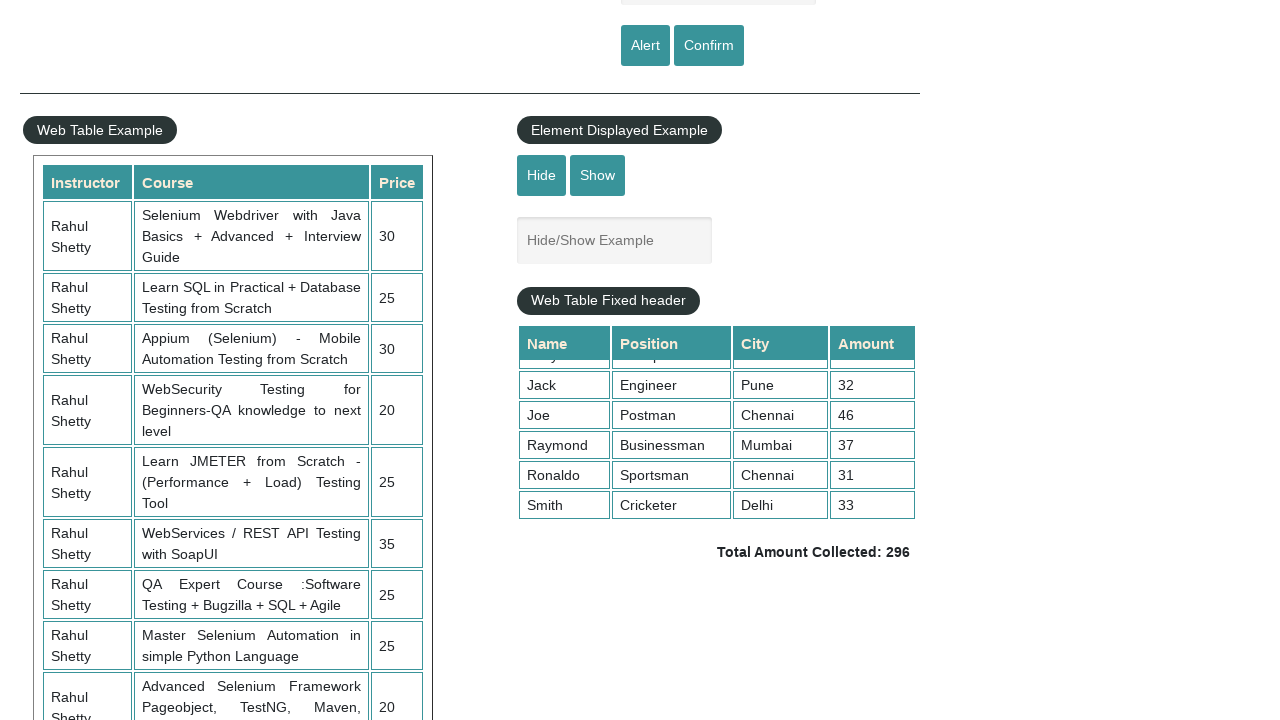

Parsed displayed total amount: 296
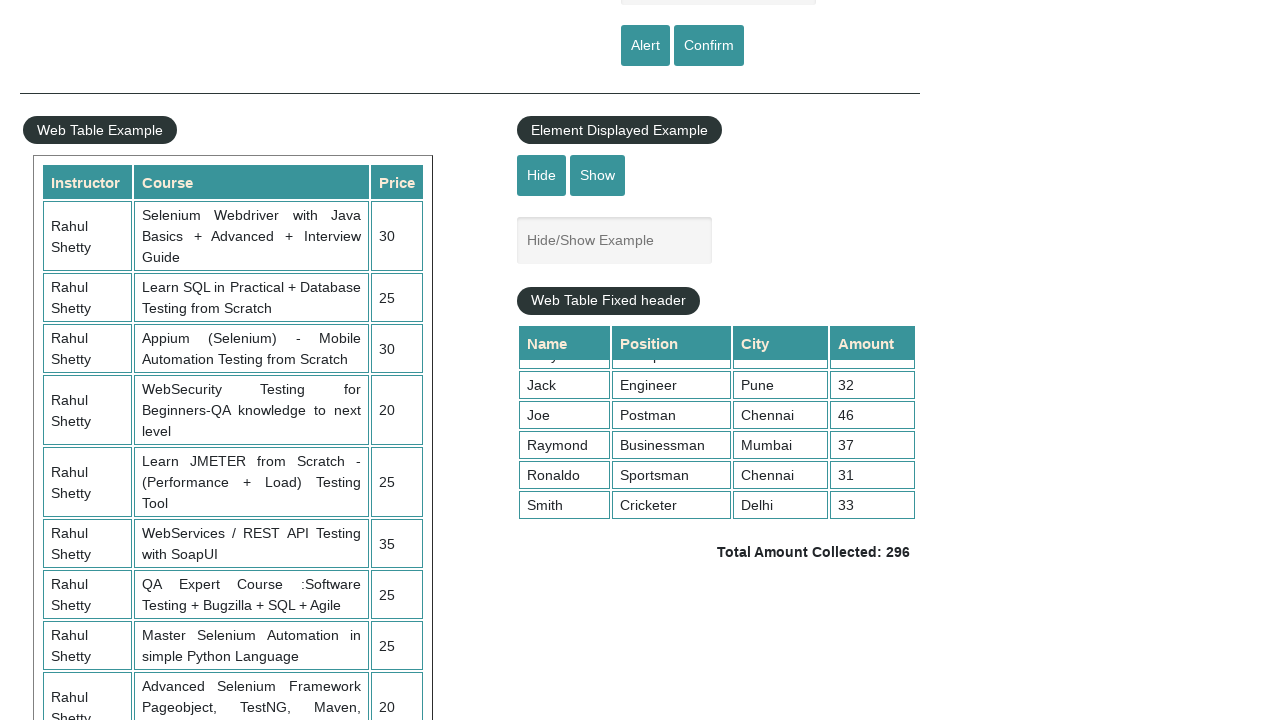

Assertion passed: calculated sum (296) matches displayed total (296)
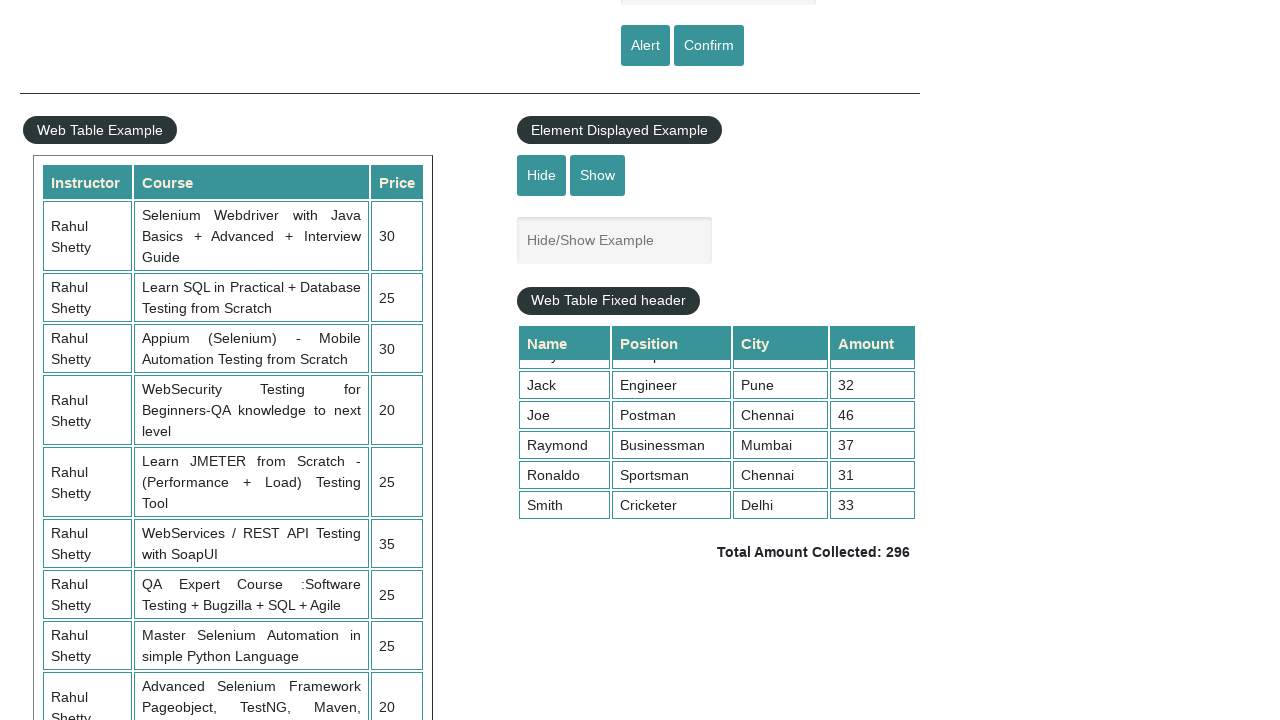

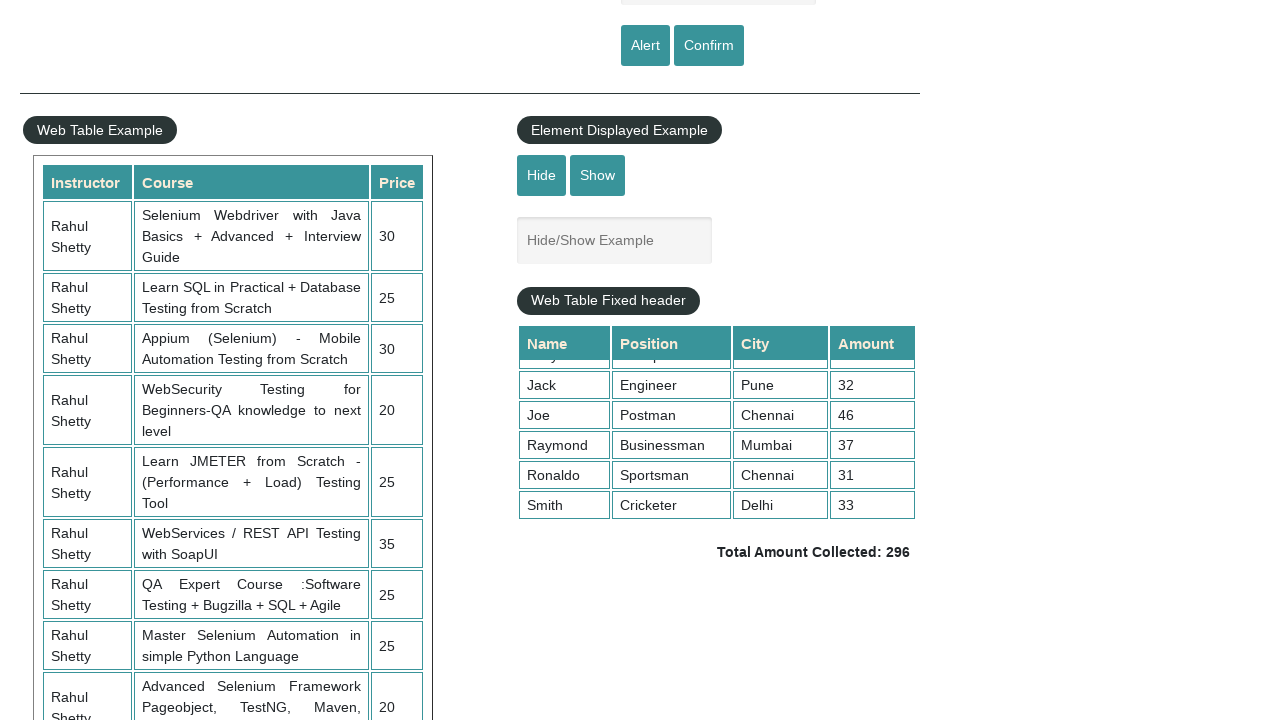